Tests a verification button by clicking it and checking that a success message appears

Starting URL: http://suninjuly.github.io/wait1.html

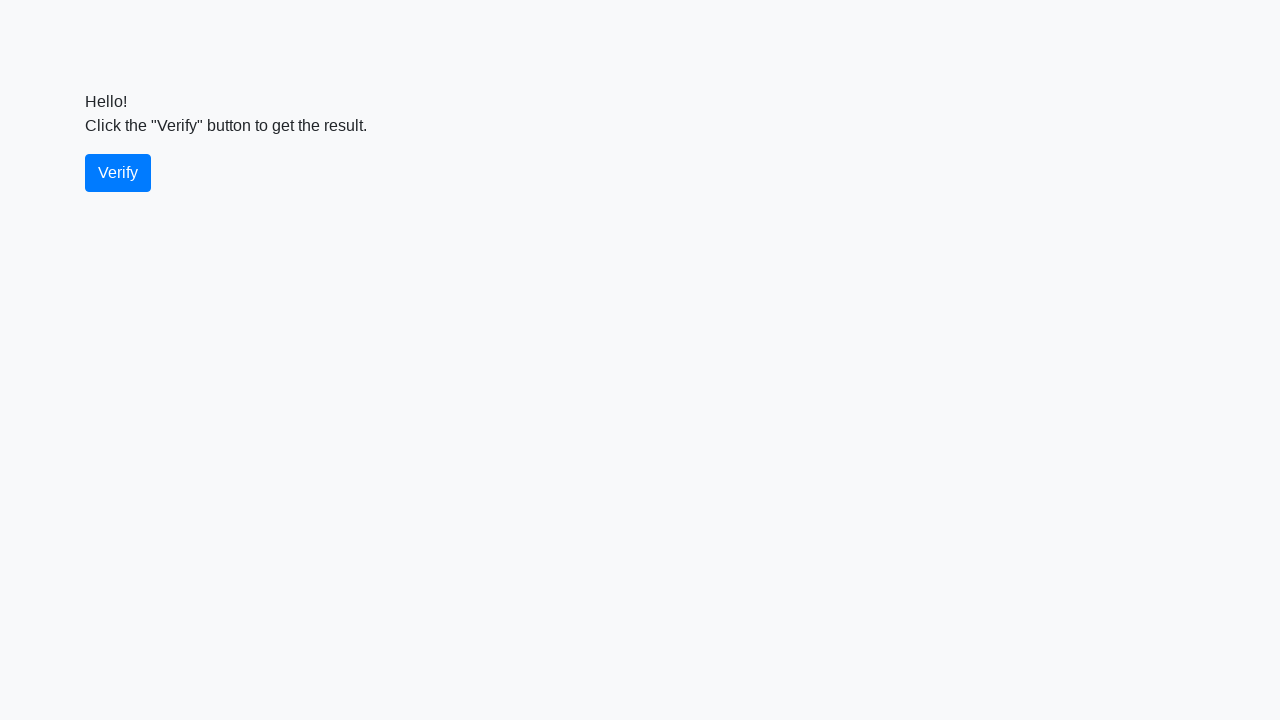

Waited 3 seconds for page to be ready
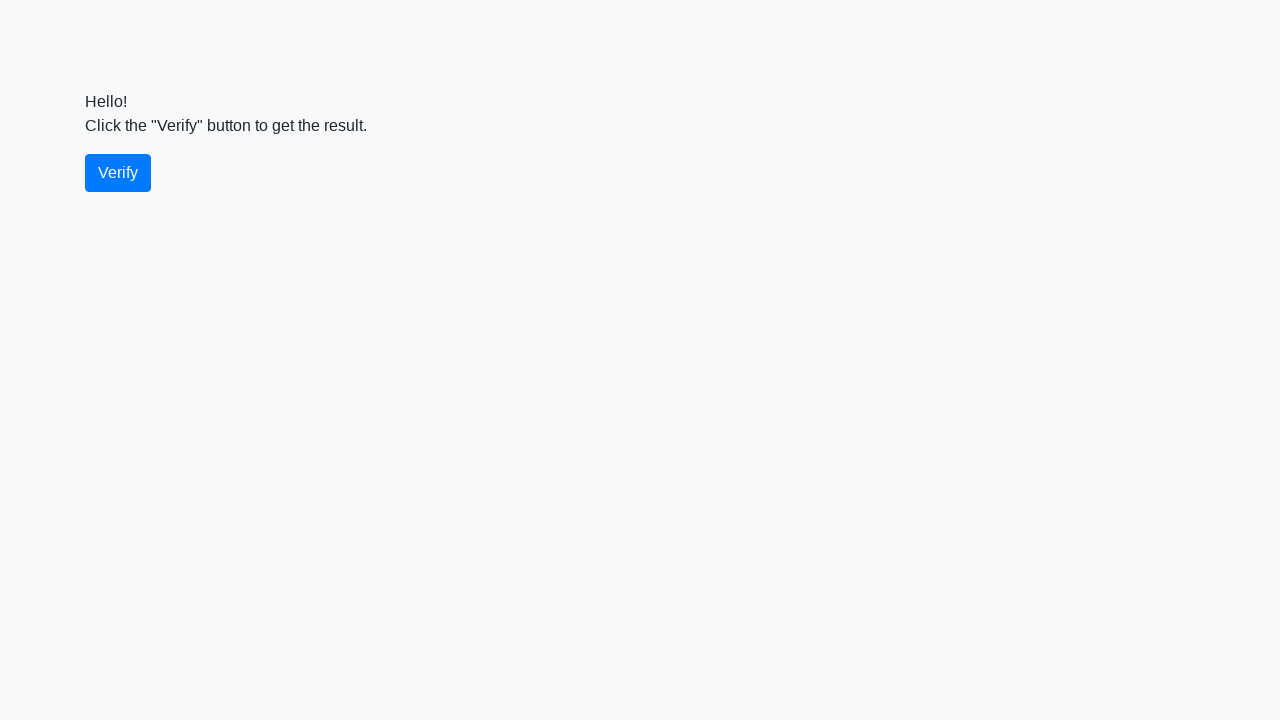

Clicked the verify button at (118, 173) on #verify
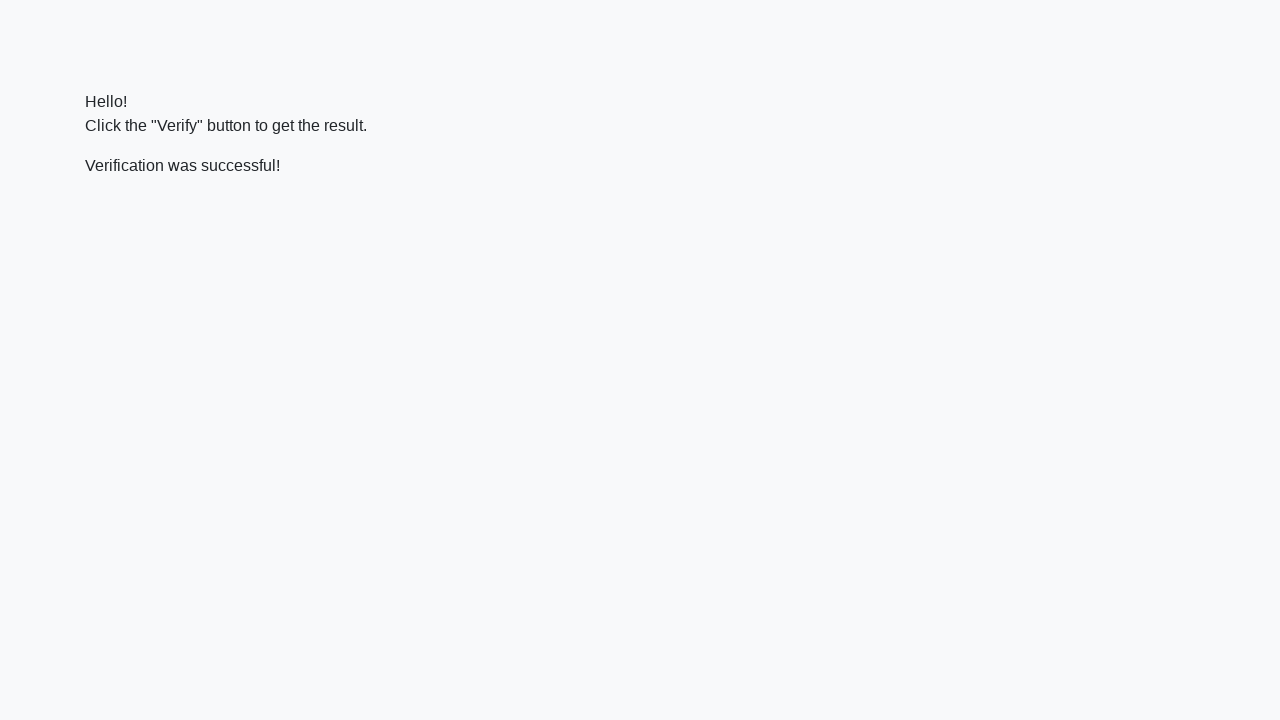

Located the success message element
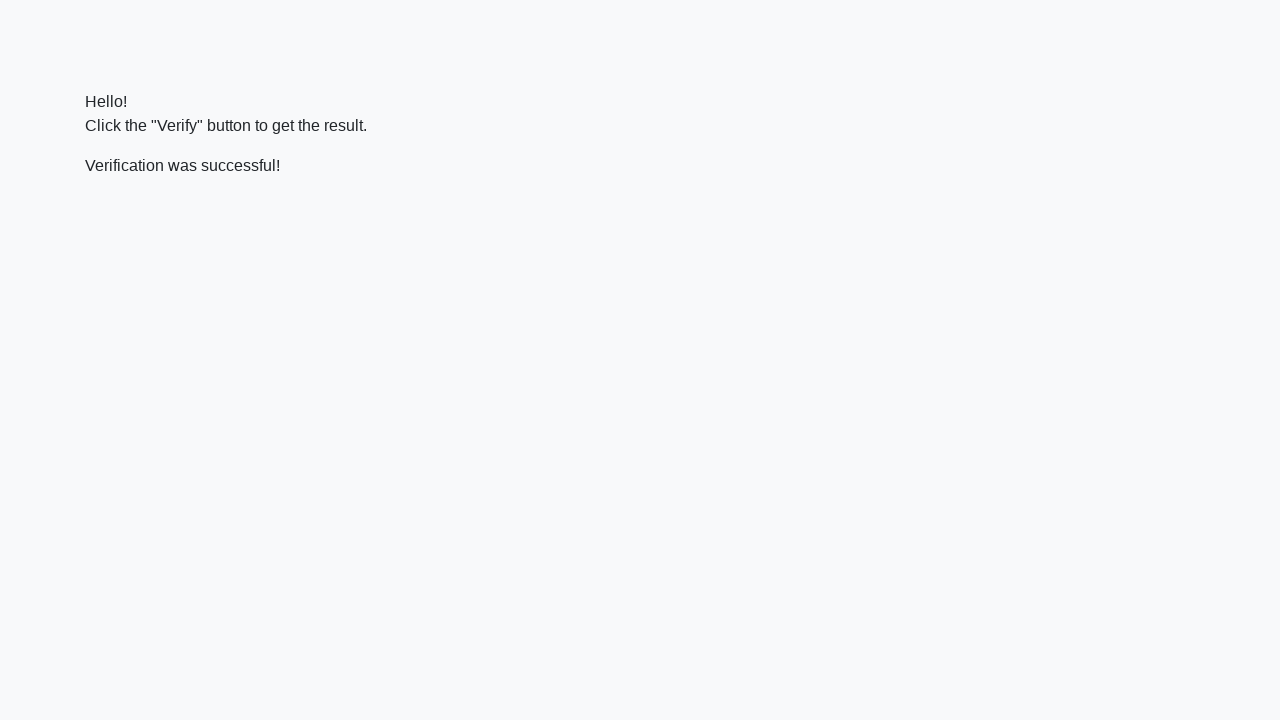

Verified that success message contains 'successful'
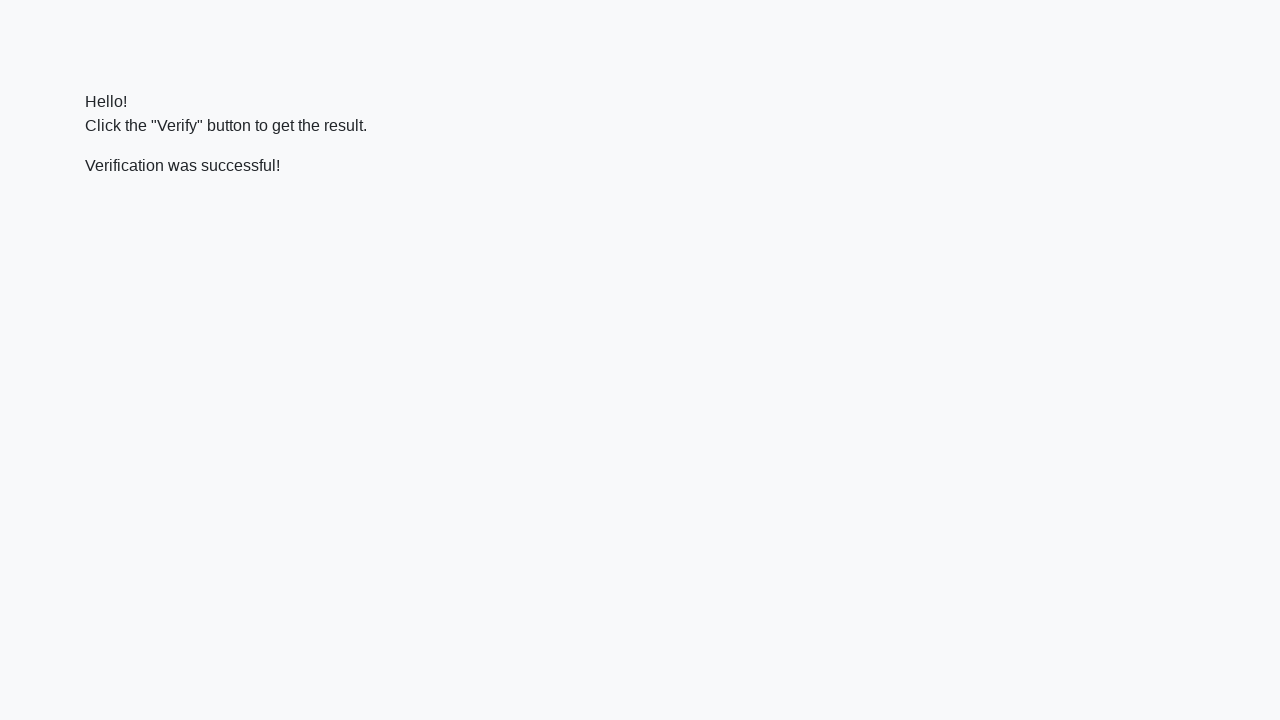

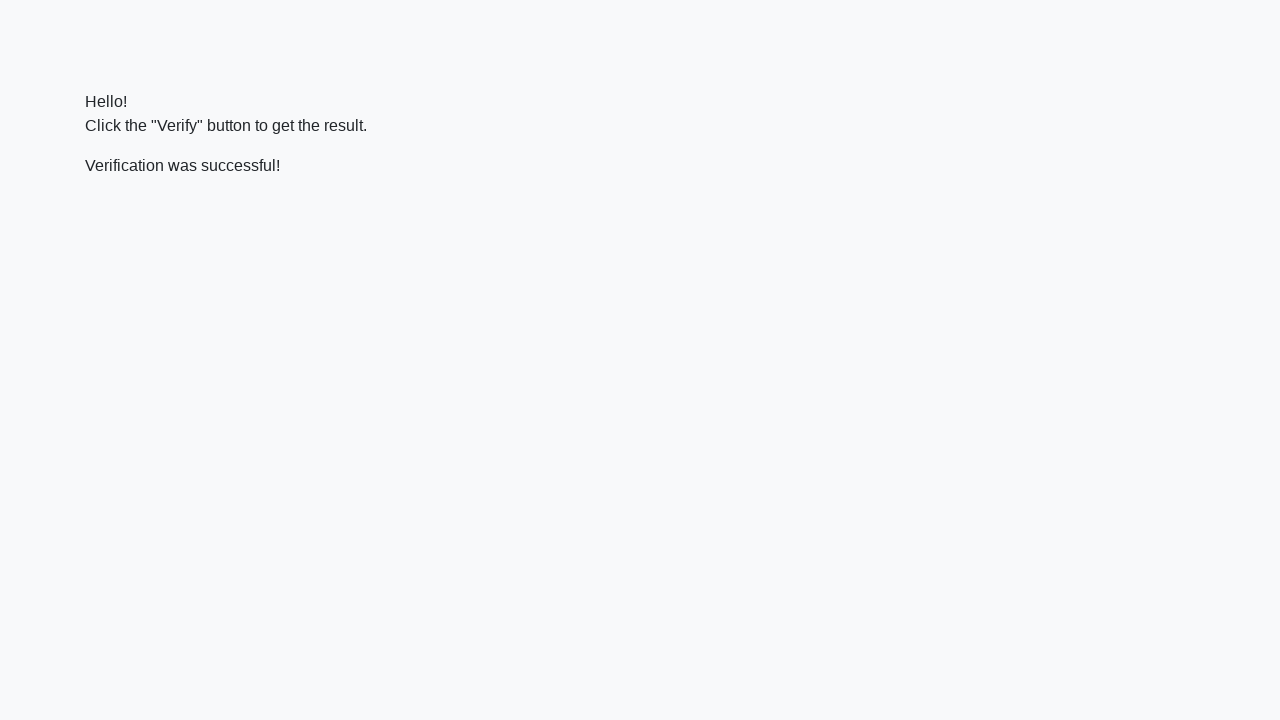